Tests opting out of A/B tests by adding an opt-out cookie on the homepage before navigating to the A/B test page.

Starting URL: http://the-internet.herokuapp.com

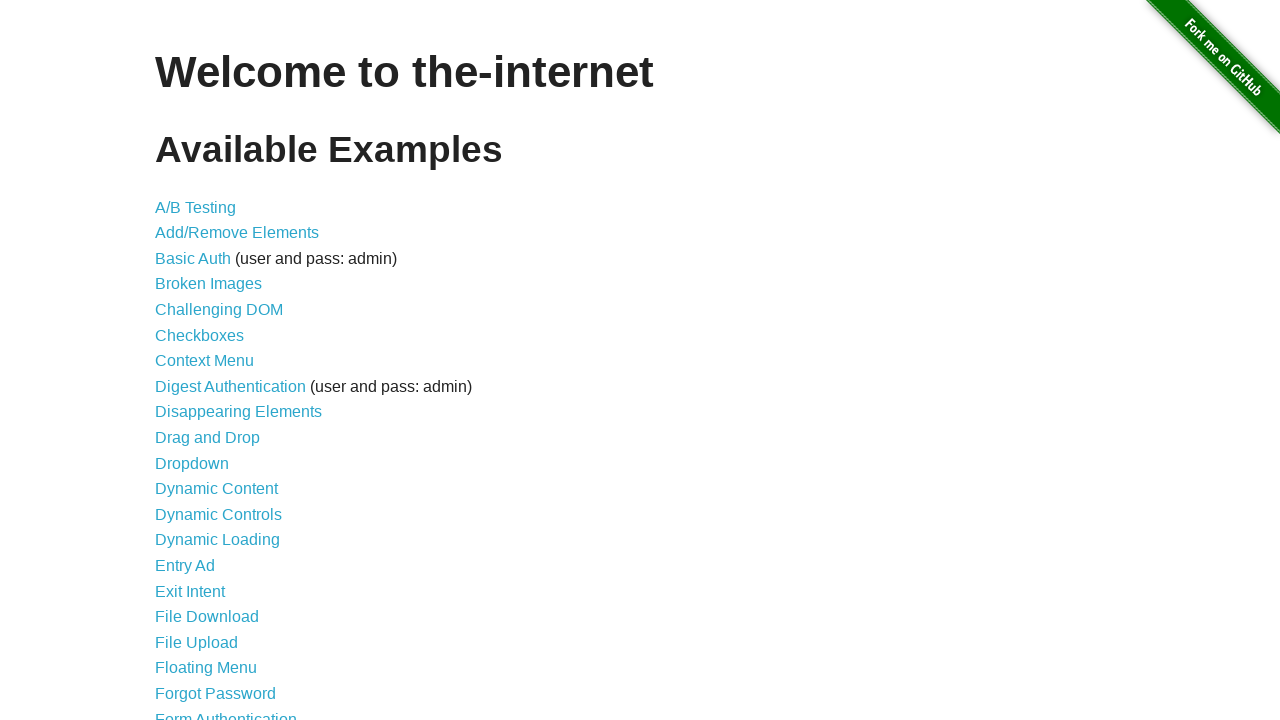

Added optimizelyOptOut cookie with value 'true' to opt out of A/B tests
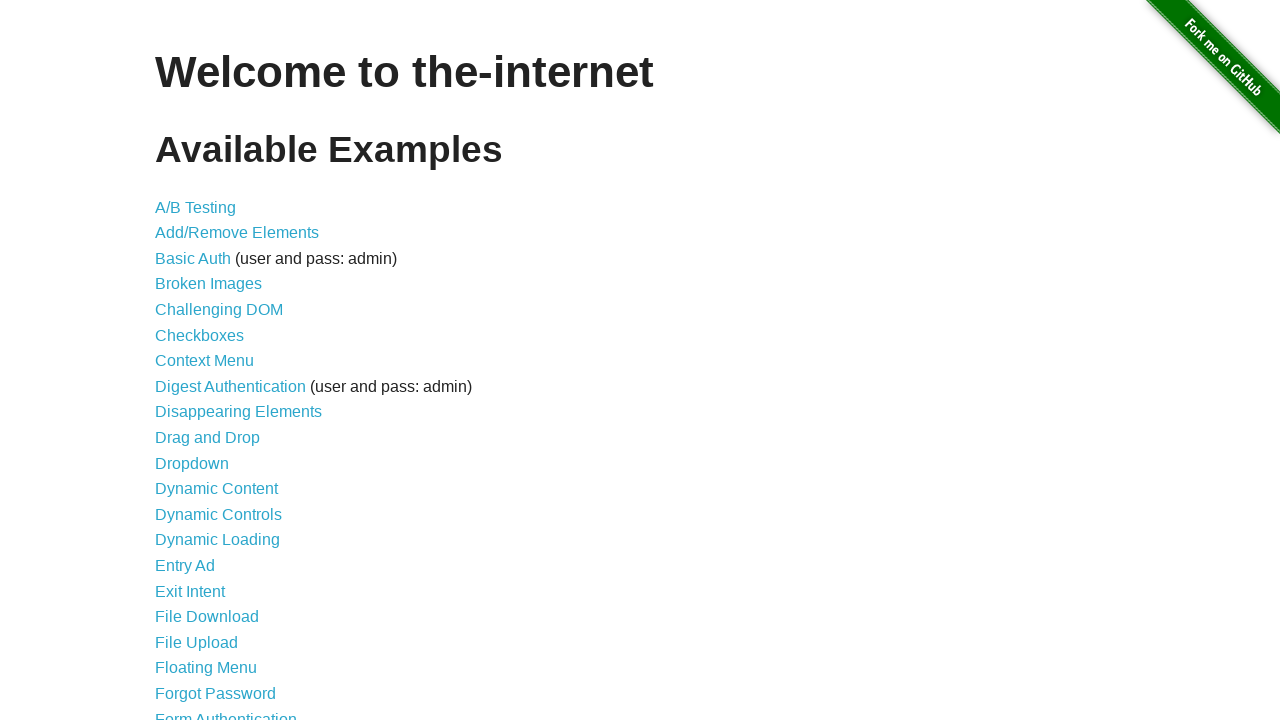

Navigated to A/B test page at http://the-internet.herokuapp.com/abtest
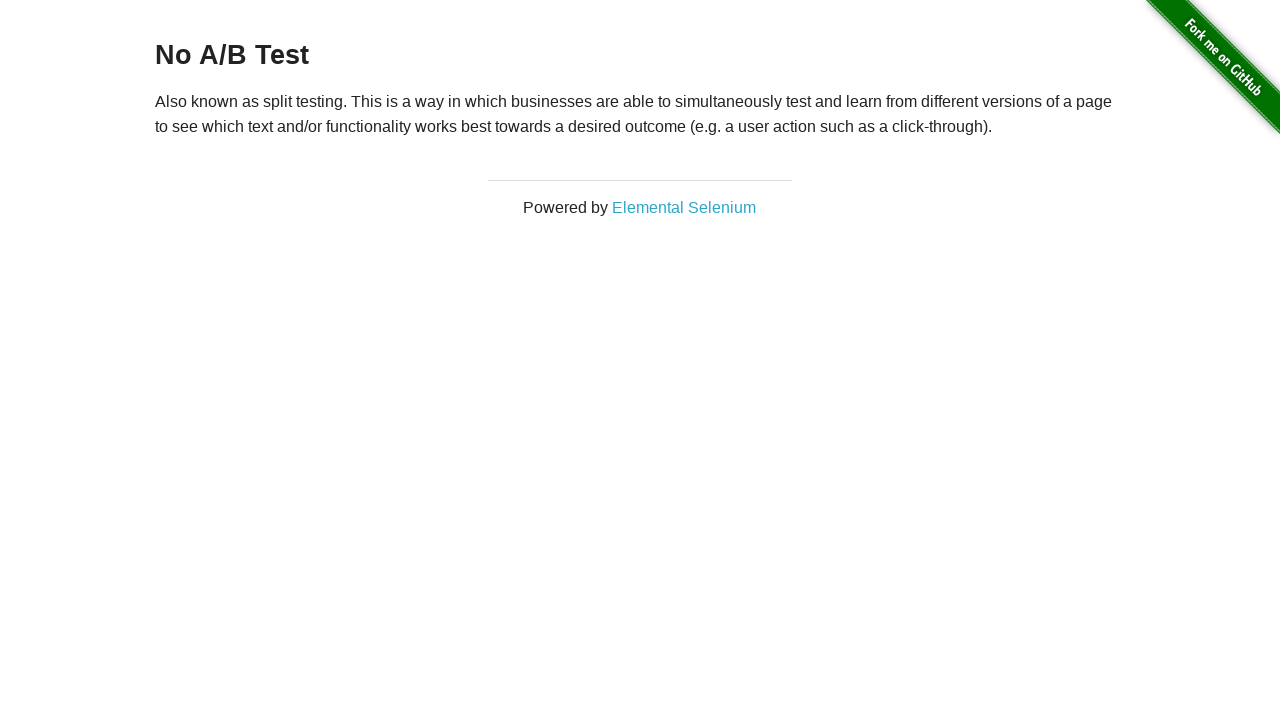

Retrieved heading text from h3 element
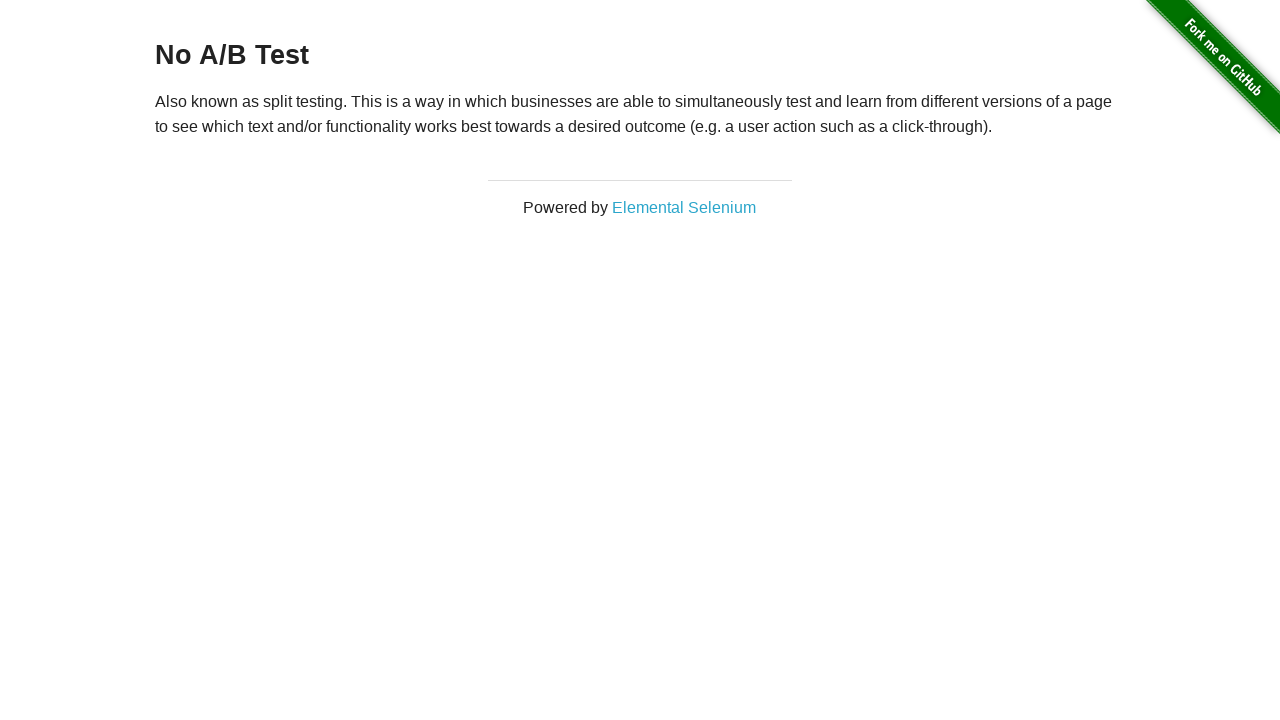

Verified that heading text is 'No A/B Test', confirming opt-out cookie is working
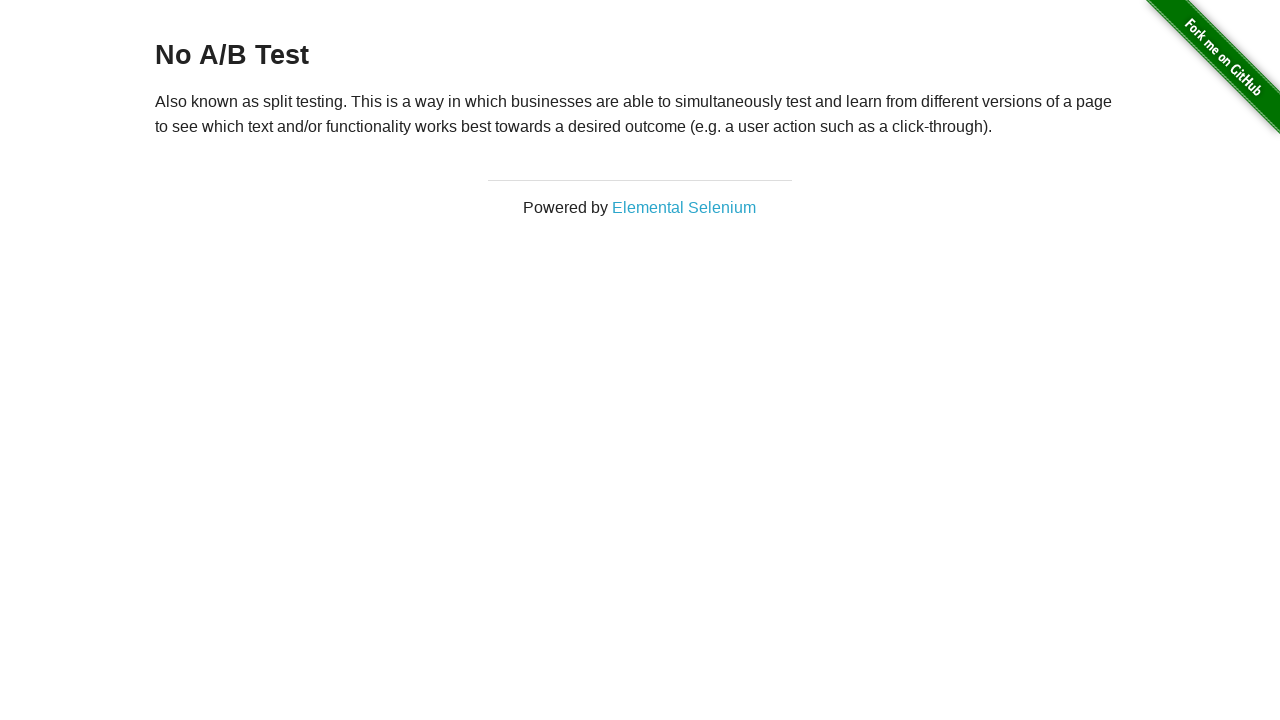

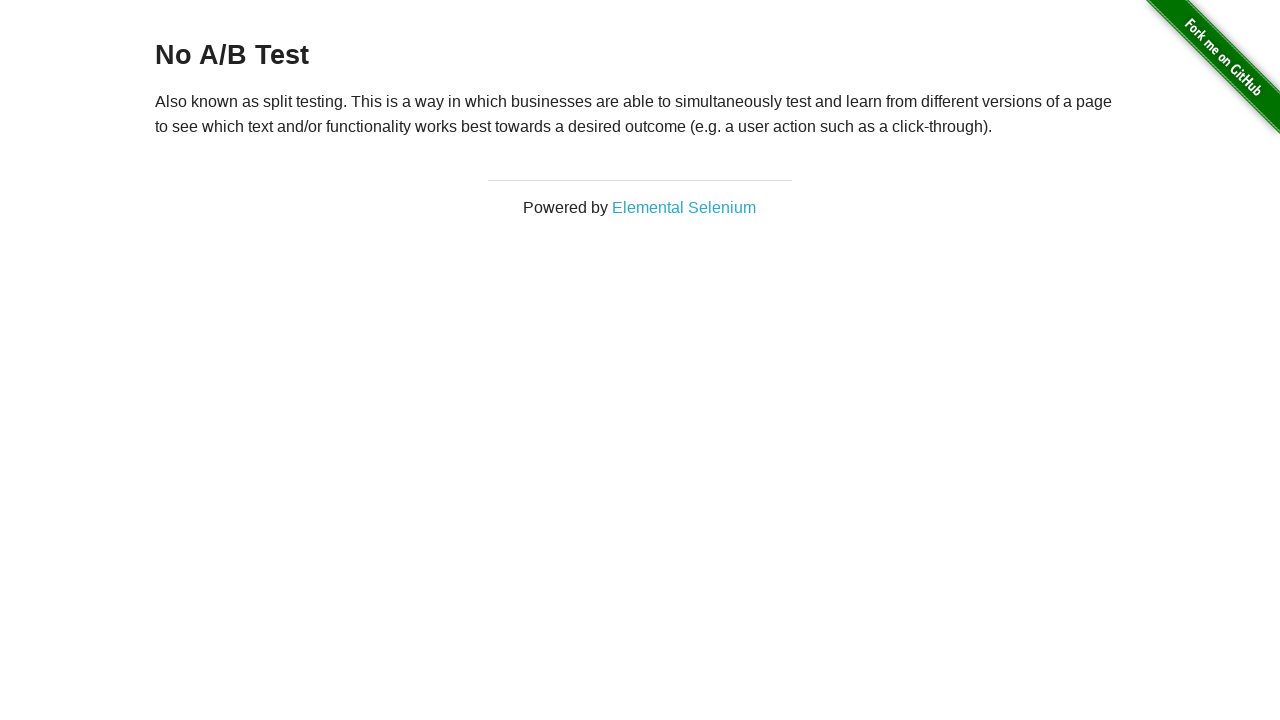